Opens the jQuery UI datepicker demo page and maximizes the browser window

Starting URL: https://jqueryui.com/datepicker/

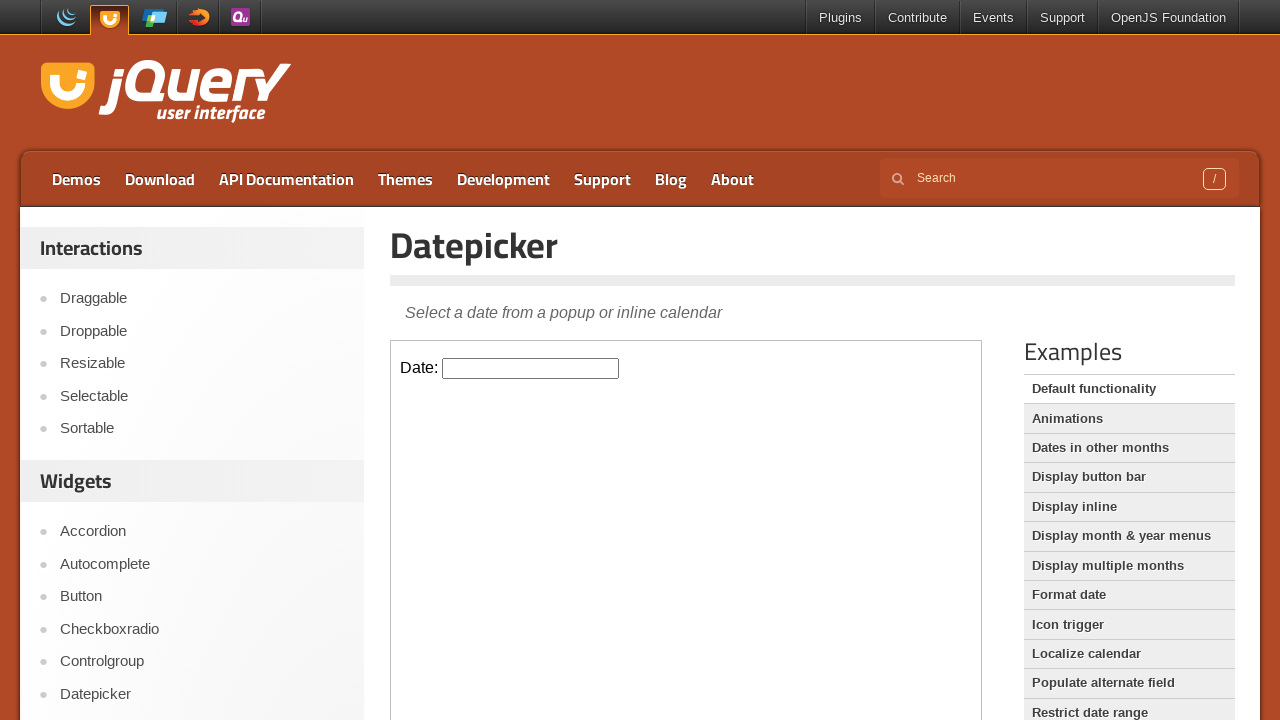

Navigated to jQuery UI datepicker demo page
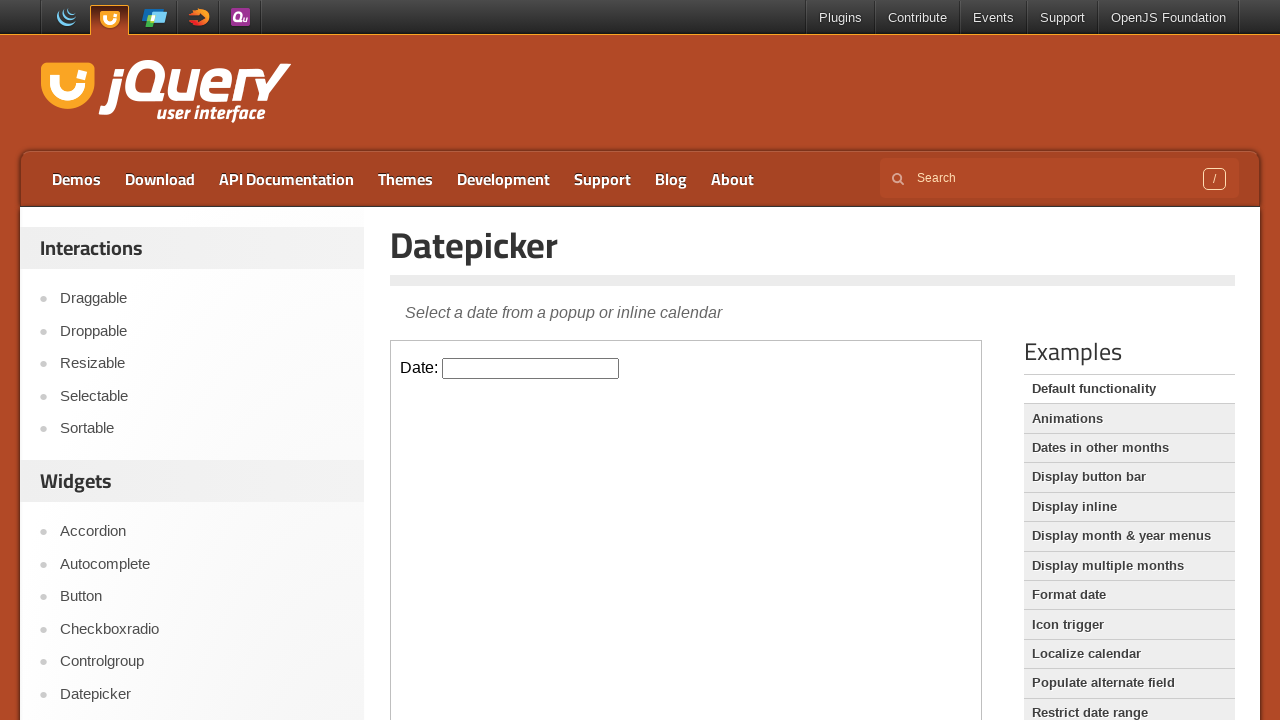

Maximized browser window to 1920x1080
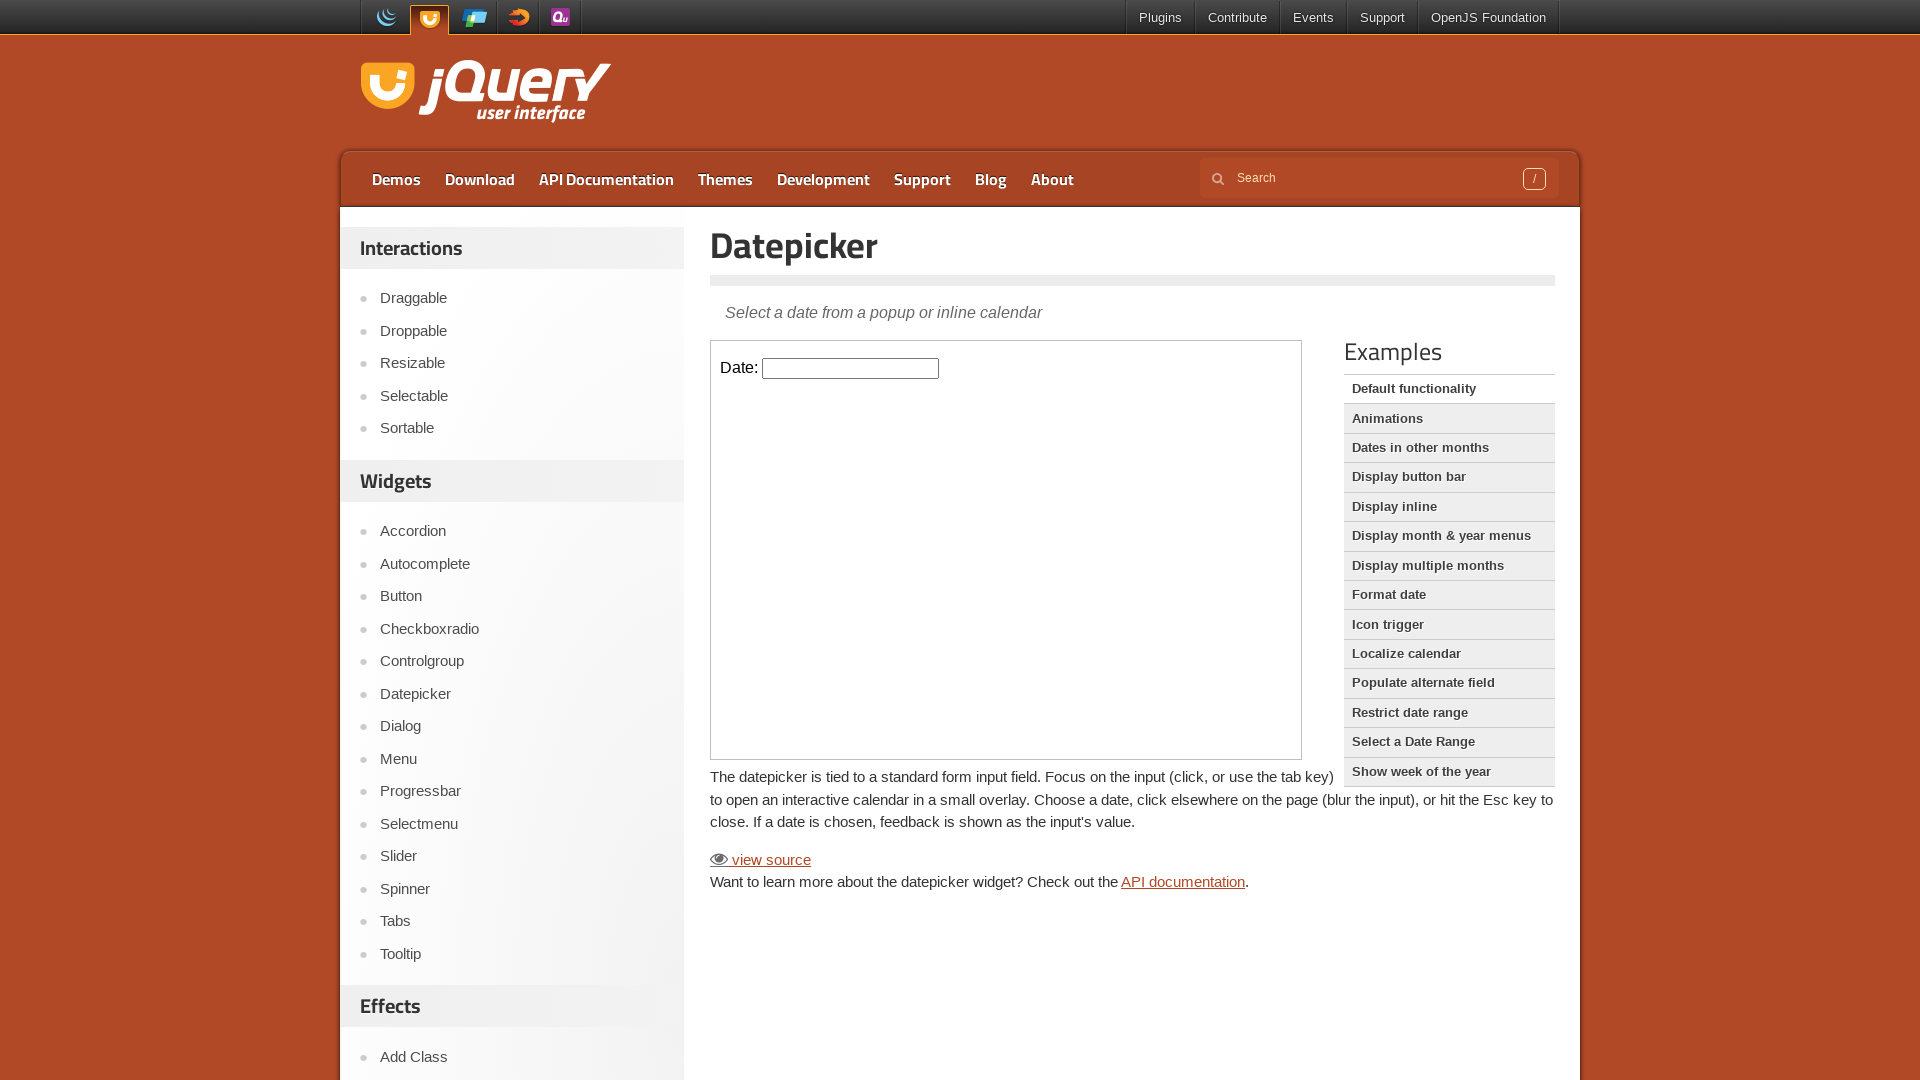

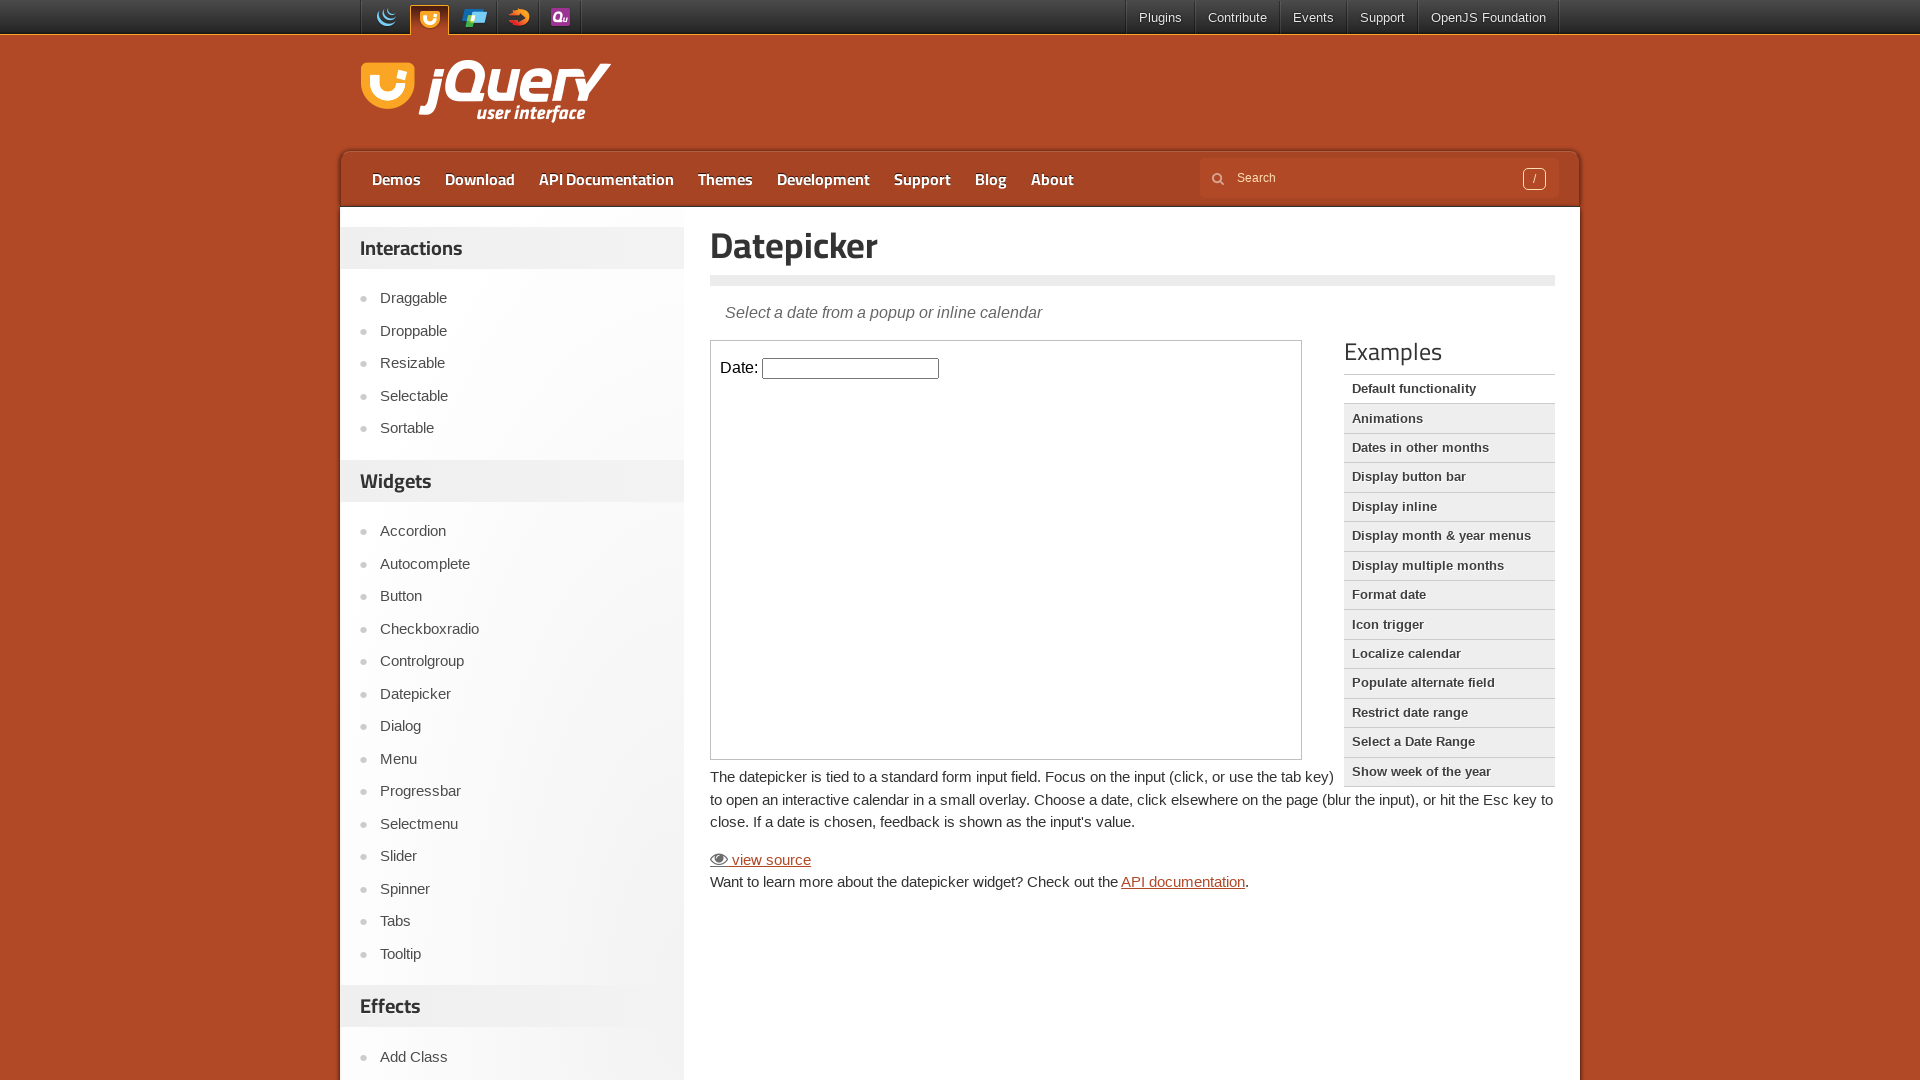